Tests a form submission by filling in three input fields (first name, last name, and email) and submitting the form by pressing Enter.

Starting URL: http://secure-retreat-92358.herokuapp.com/

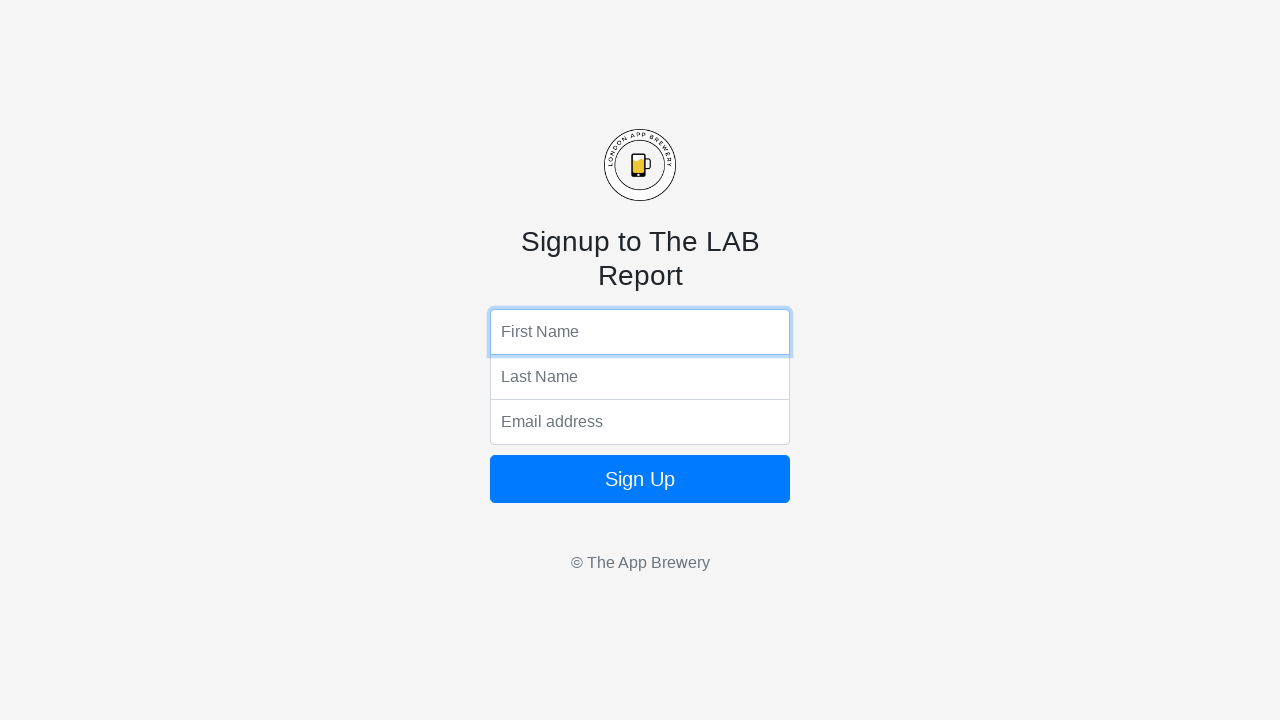

Navigated to form submission page
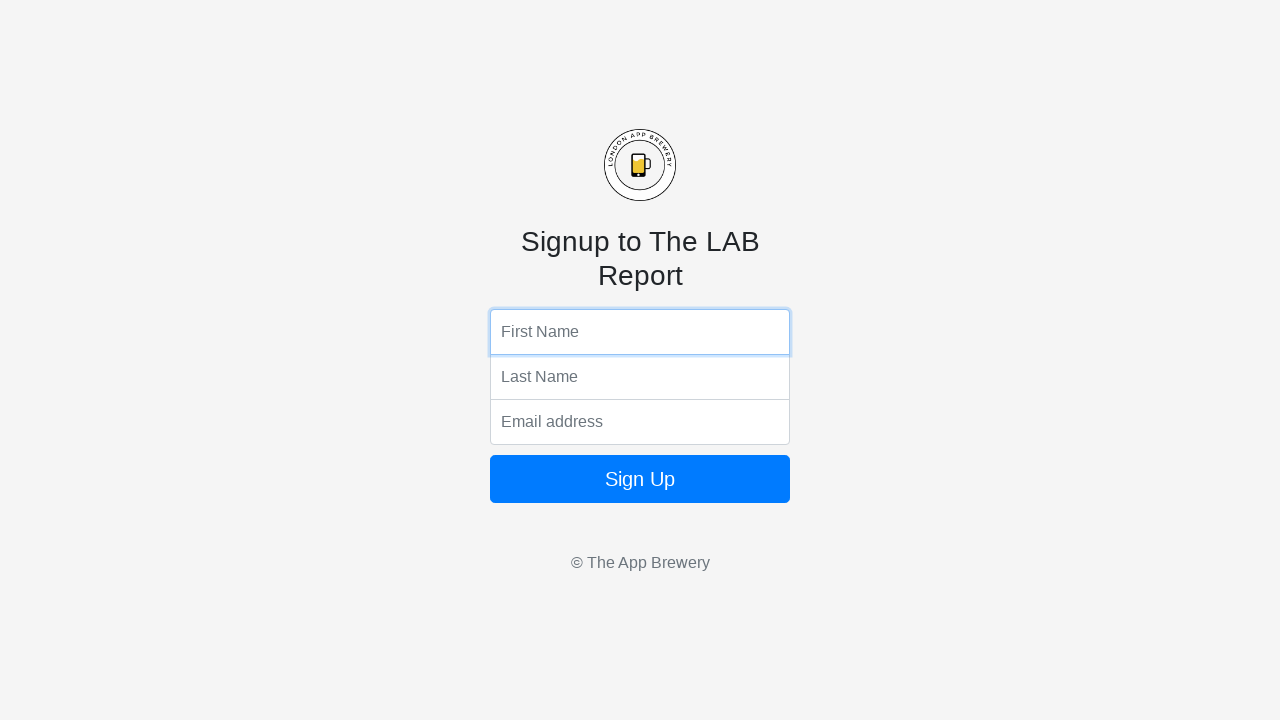

Located all form control inputs
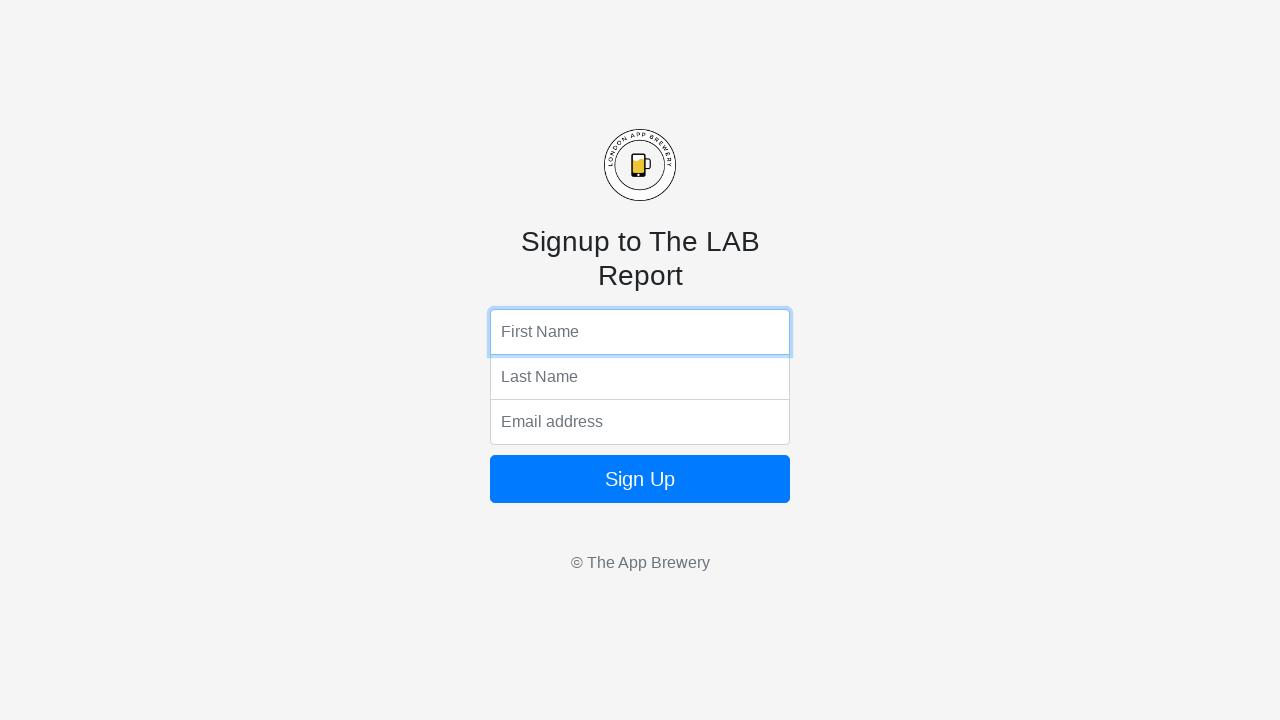

Filled first name field with 'Shiwansh' on .form-control >> nth=0
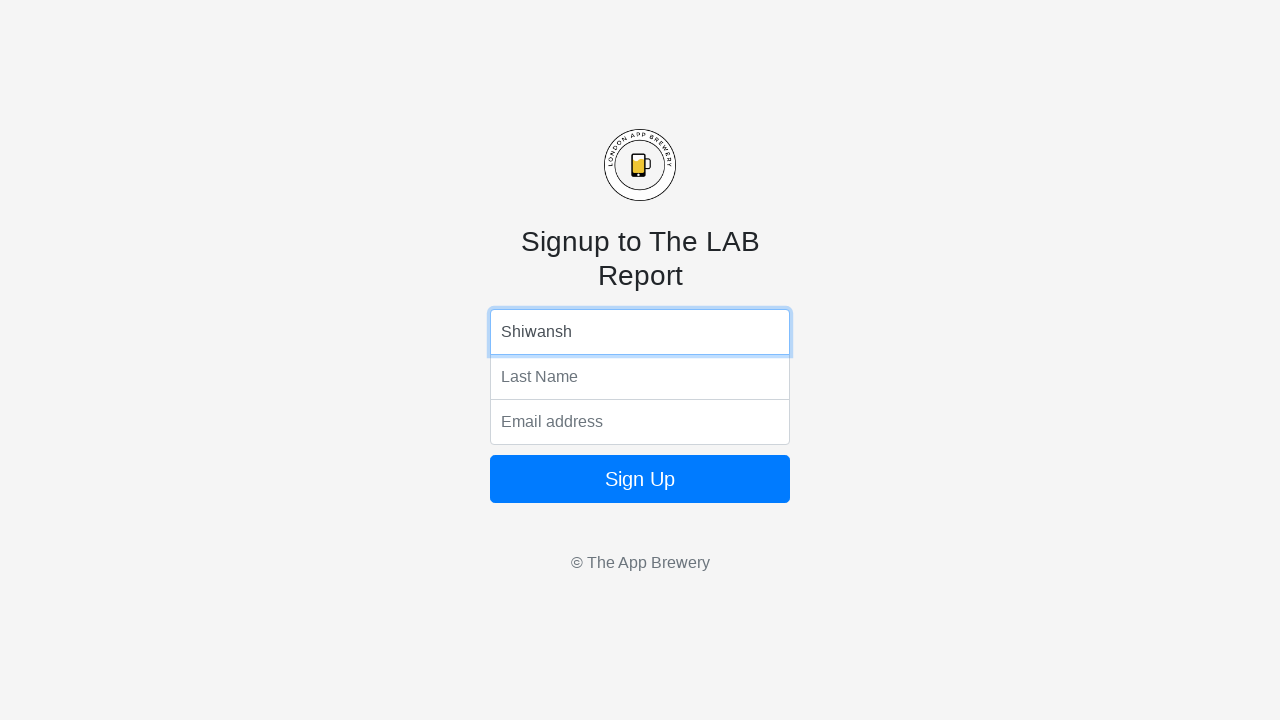

Filled last name field with 'Shukla' on .form-control >> nth=1
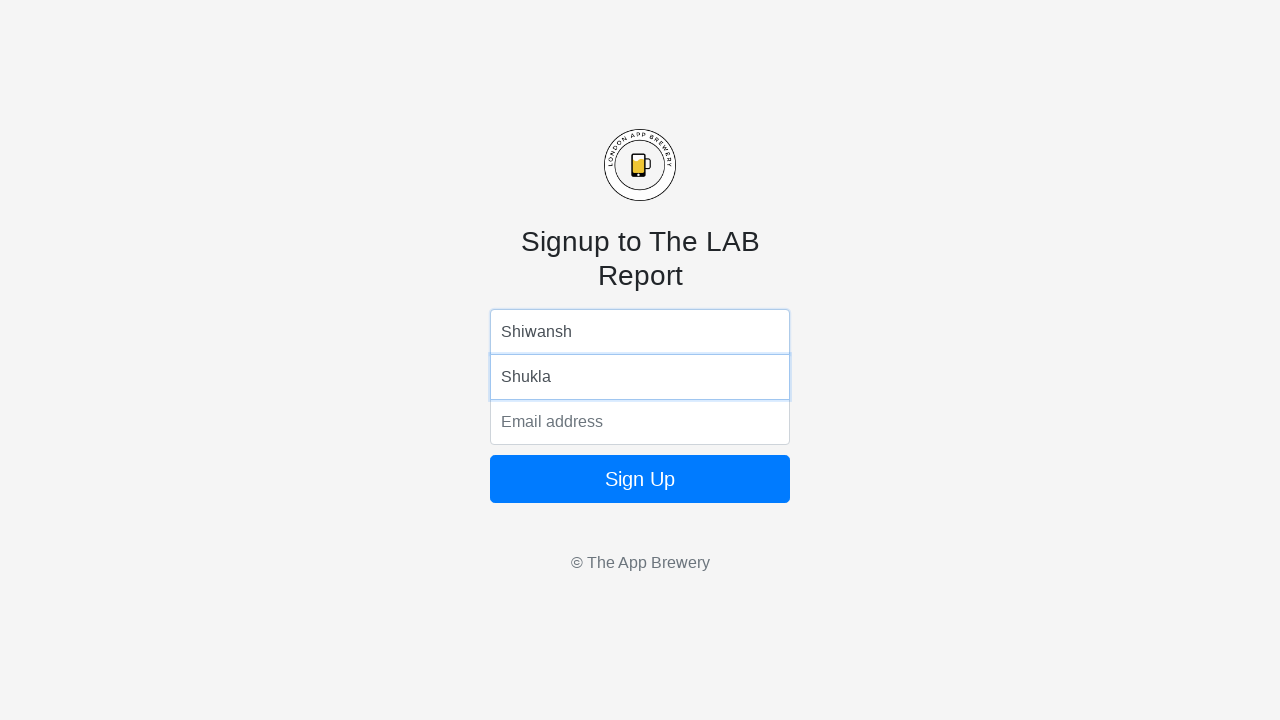

Filled email field with '2205932@kiit.ac.in' on .form-control >> nth=2
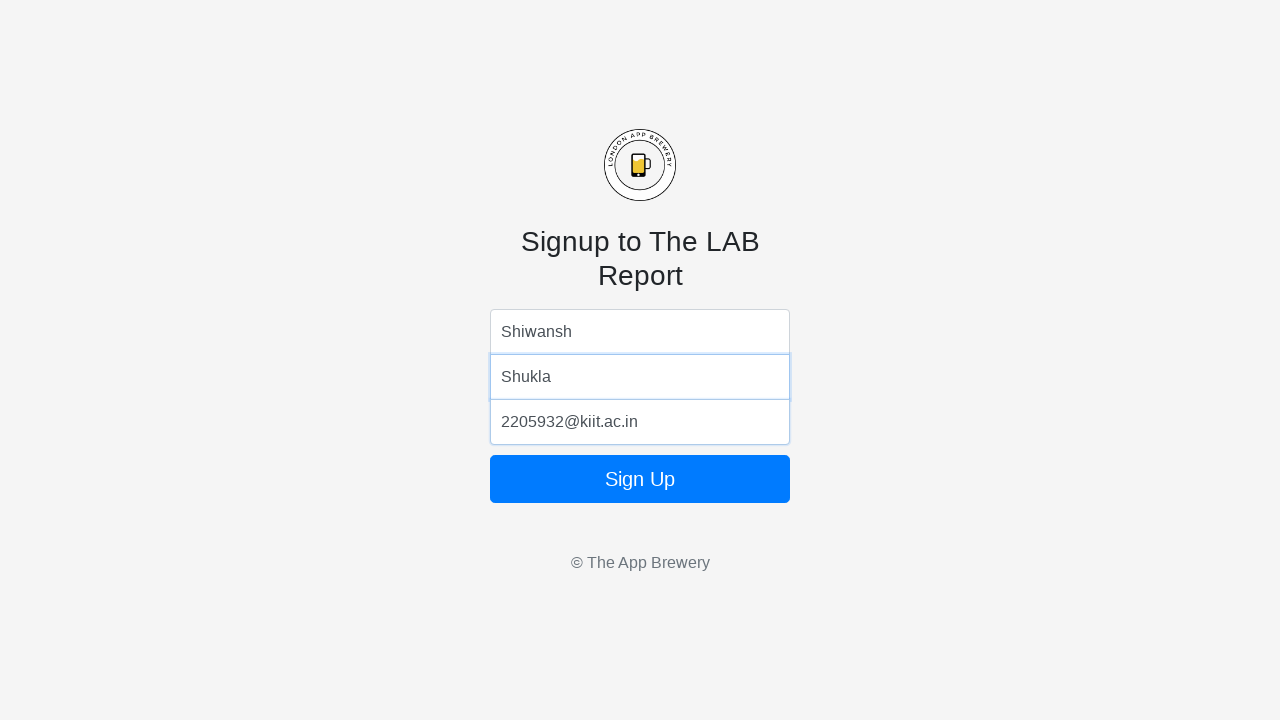

Pressed Enter to submit the form on .form-control >> nth=2
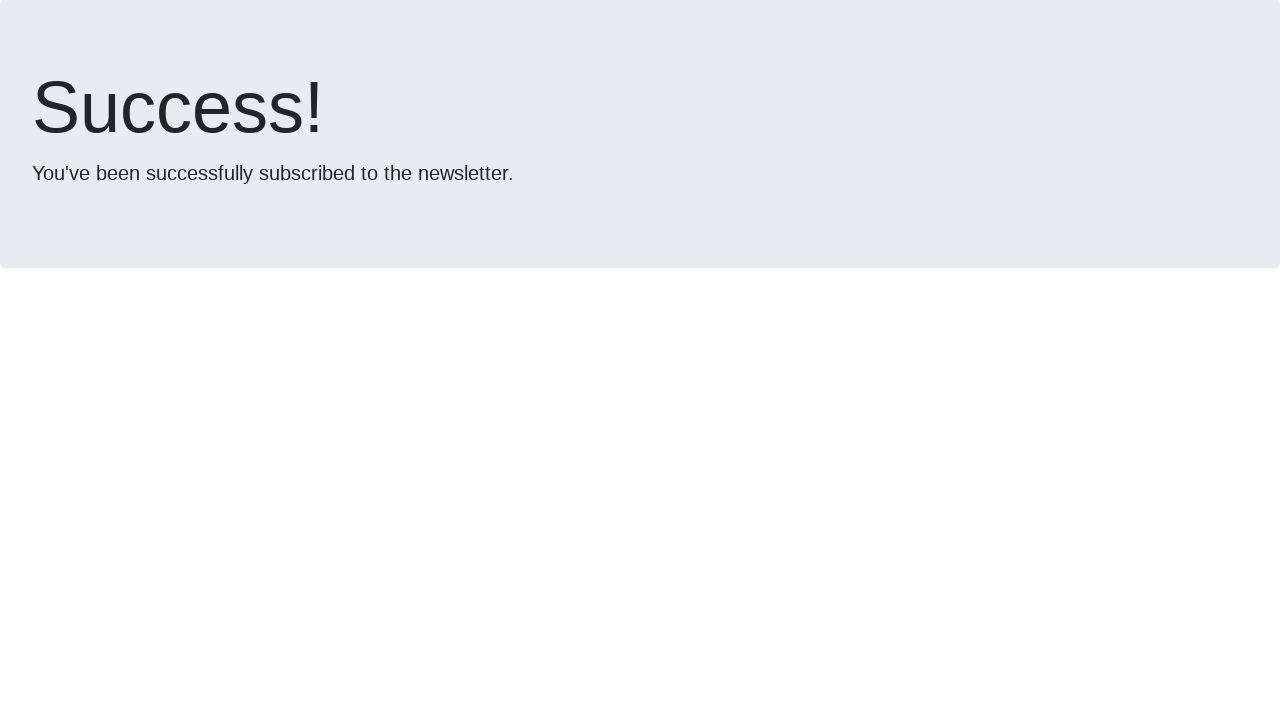

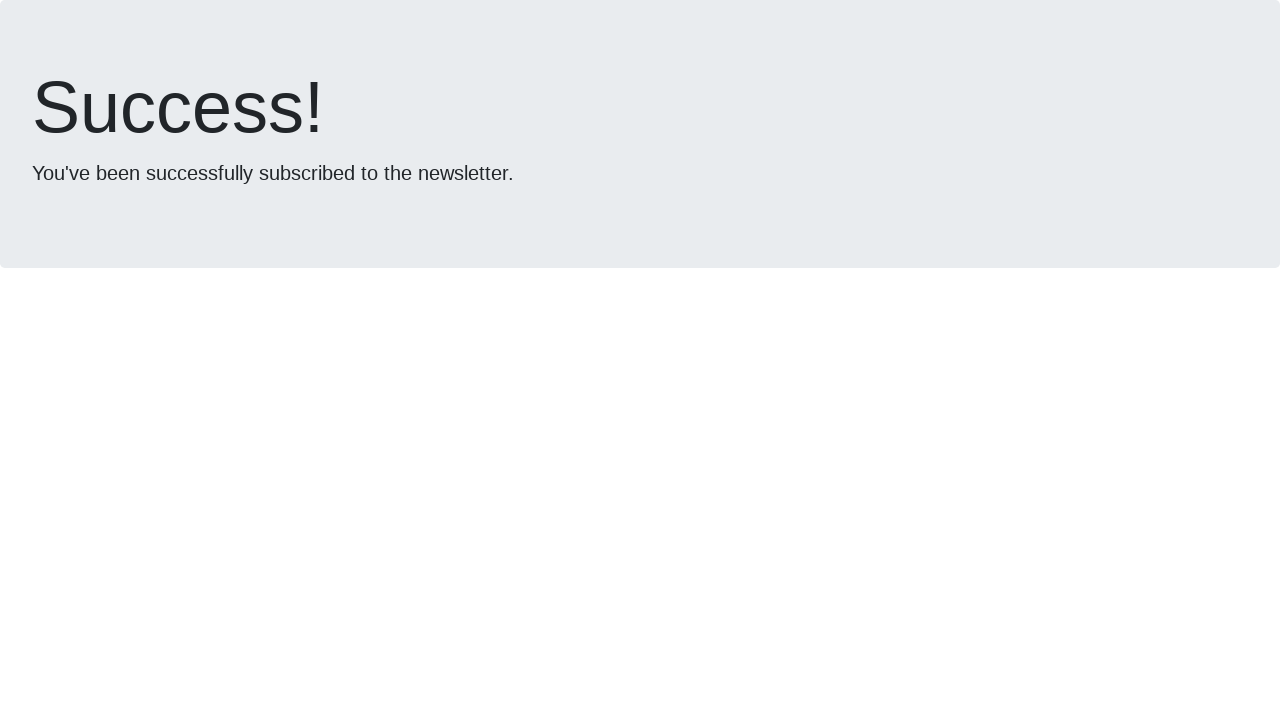